Tests browser navigation methods by navigating between testotomasyonu.com and wisequarter.com, using navigate().to() and navigate().back(), while verifying page titles and URLs at each step.

Starting URL: https://www.testotomasyonu.com

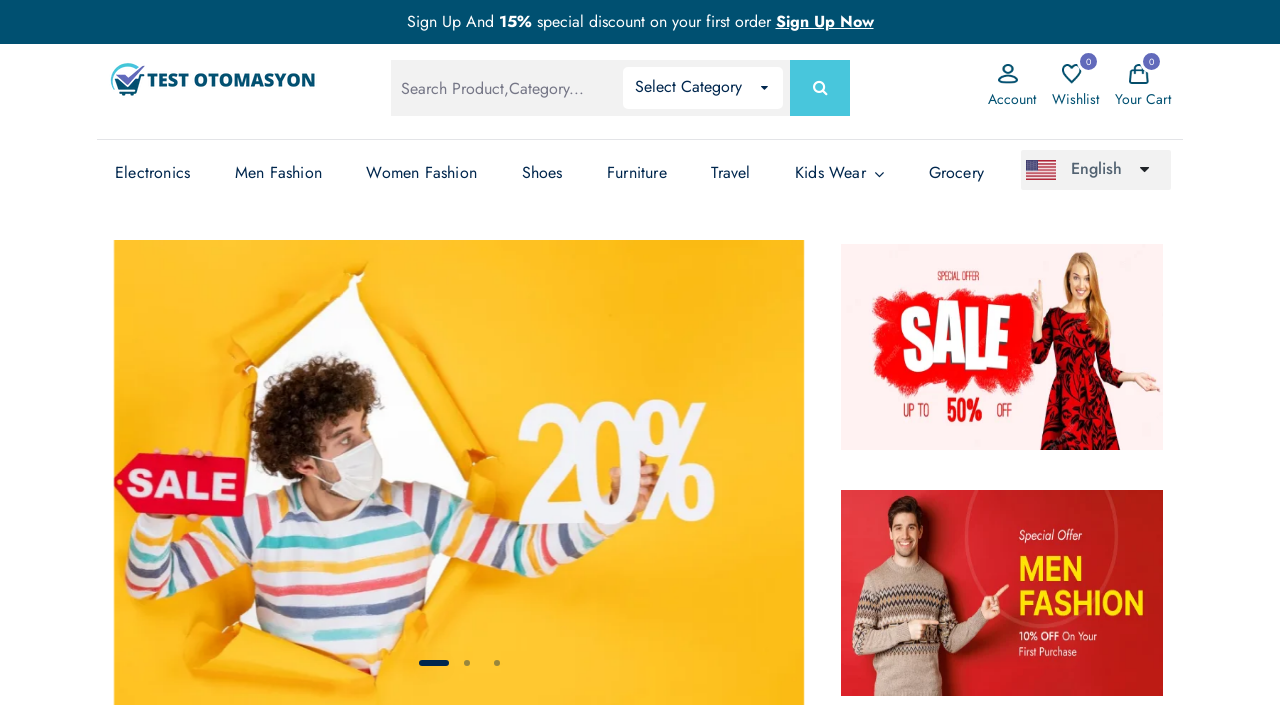

Retrieved page title
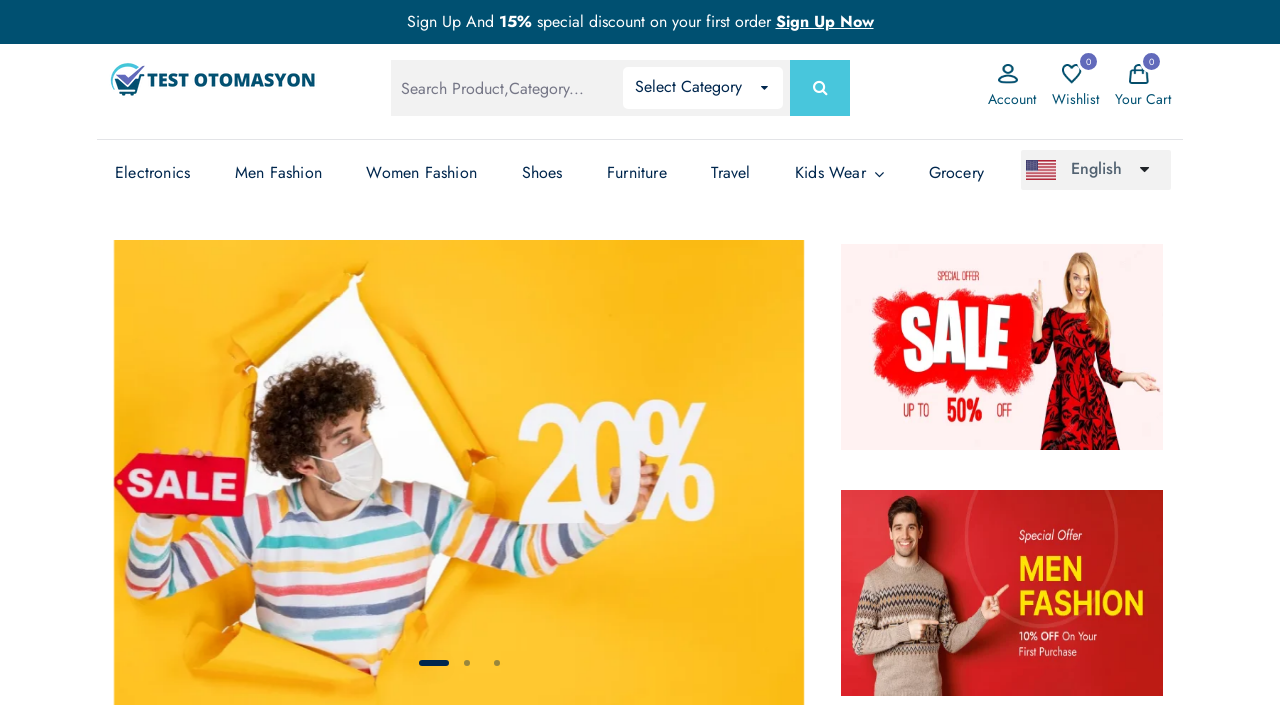

Verified title contains 'Otomasyon'
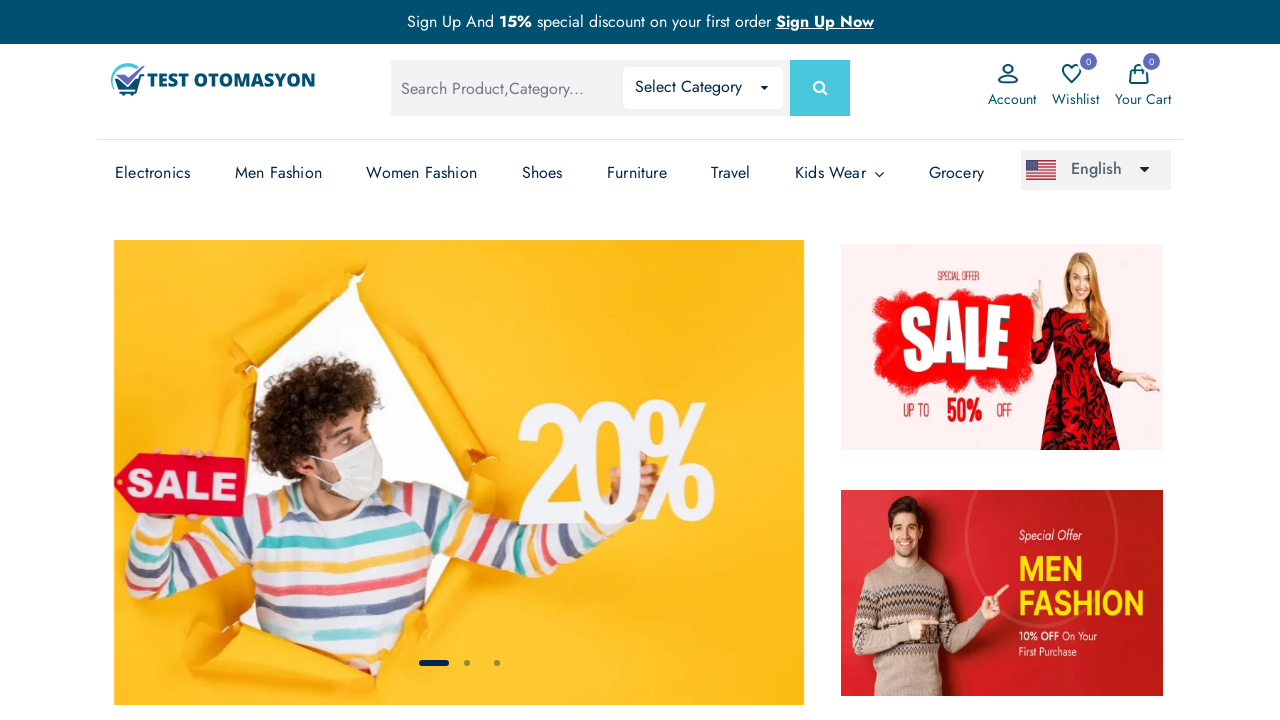

Navigated to https://www.wisequarter.com
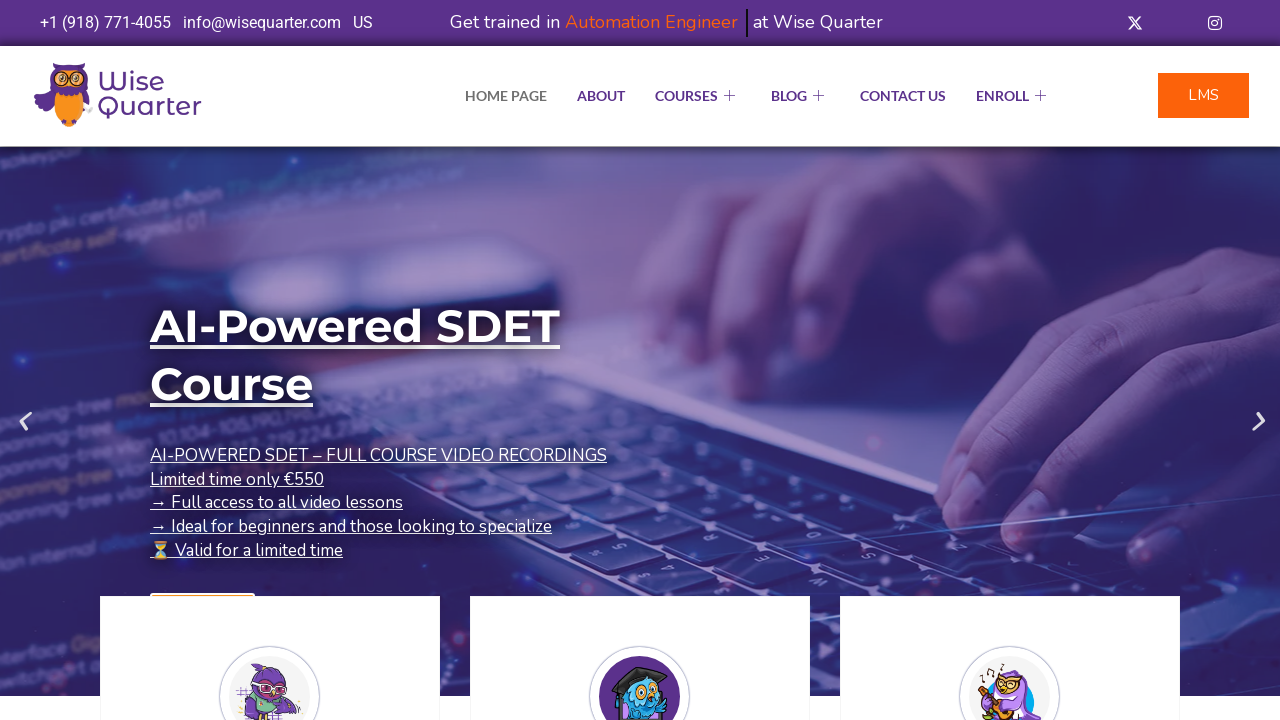

Retrieved current URL after navigation to wisequarter
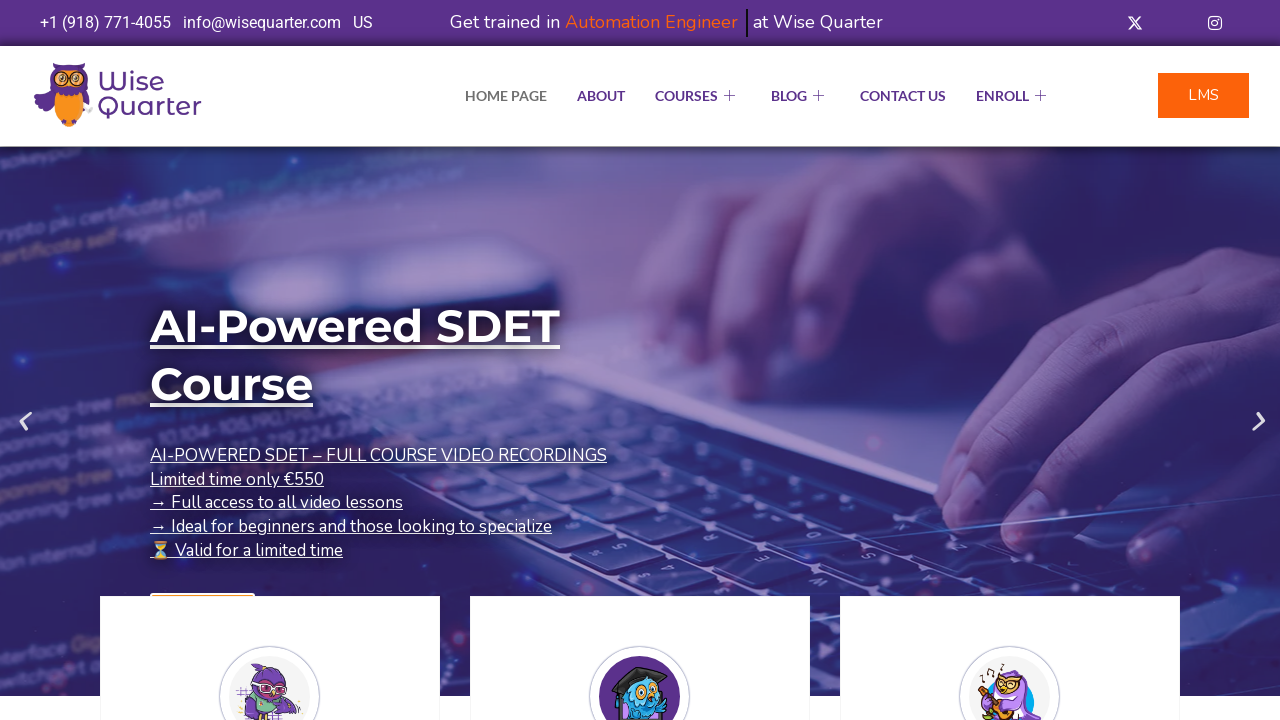

Verified URL contains 'wisequarter'
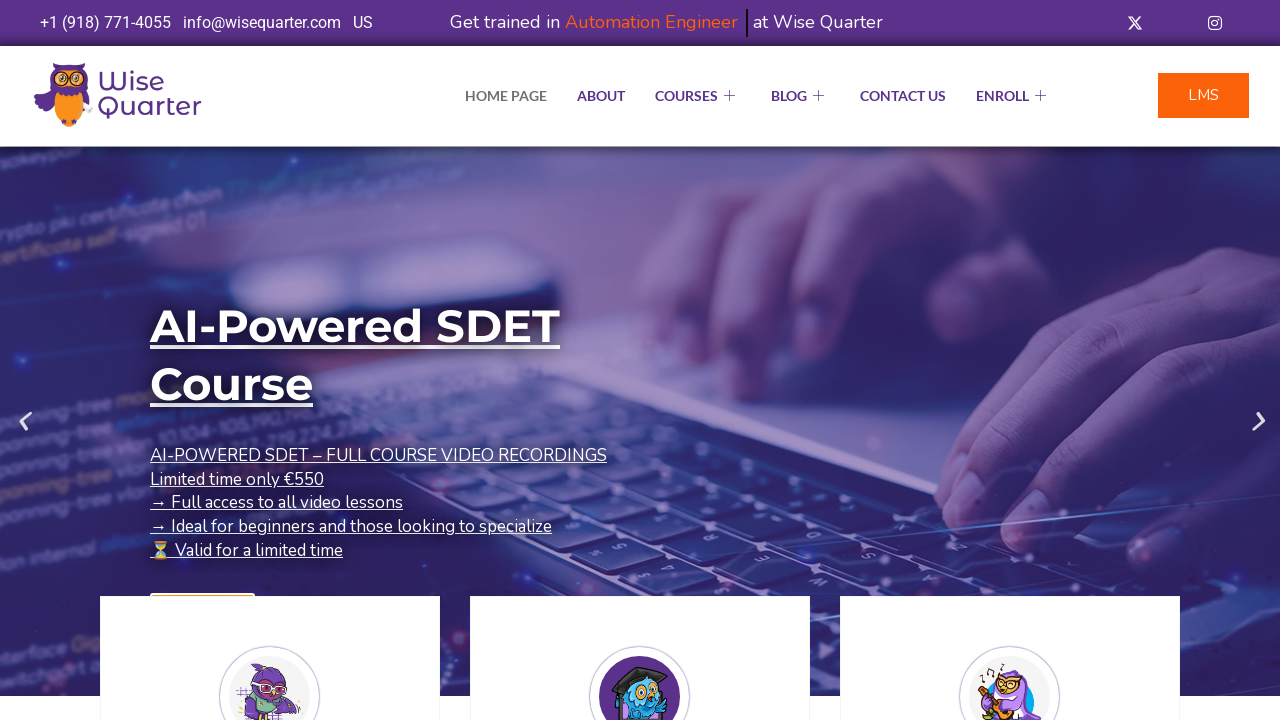

Navigated back to previous page using go_back()
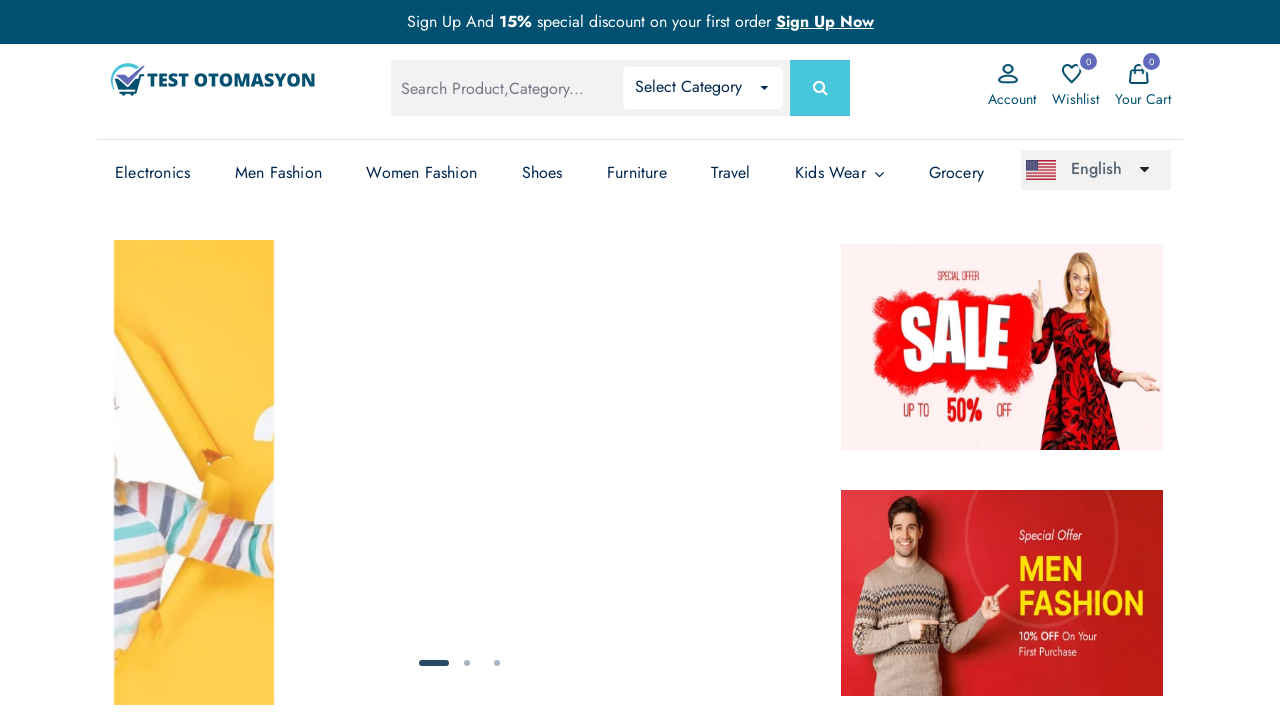

Retrieved current URL after navigating back
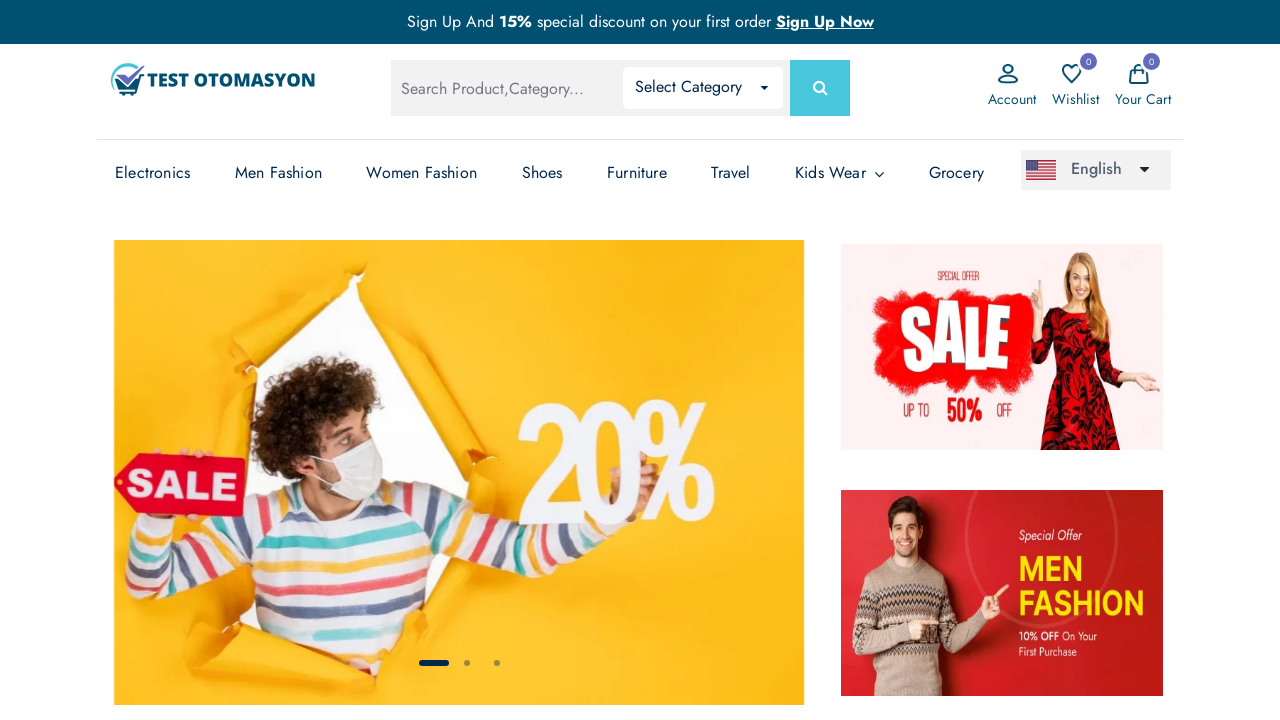

Verified URL contains 'otomasyon' after navigation back
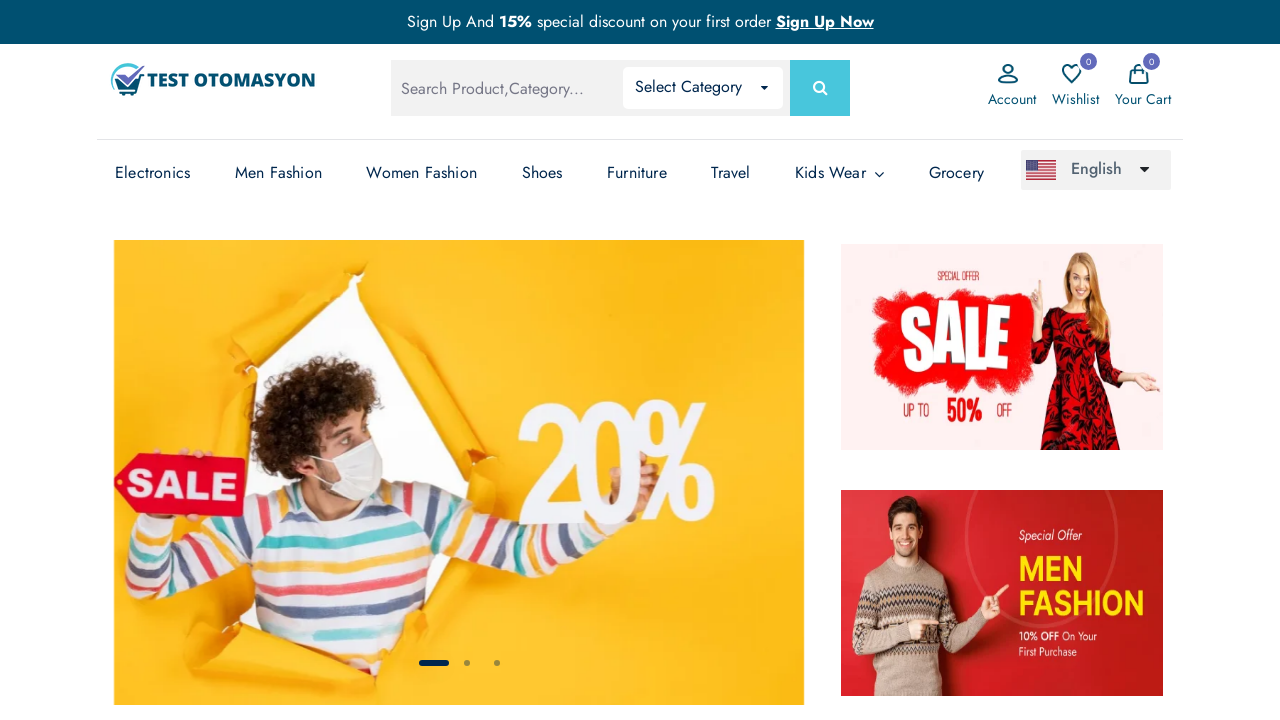

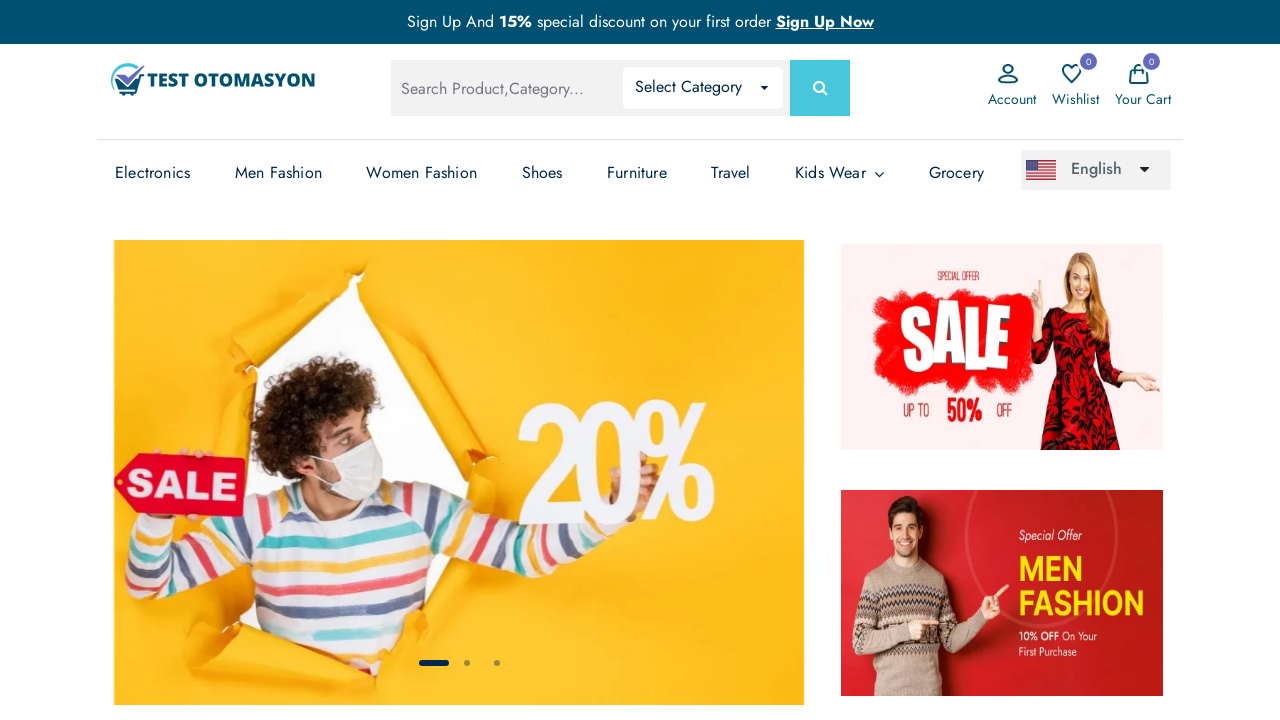